Tests right-click and double-click functionality on buttons by performing context click and double click actions

Starting URL: https://demoqa.com/buttons

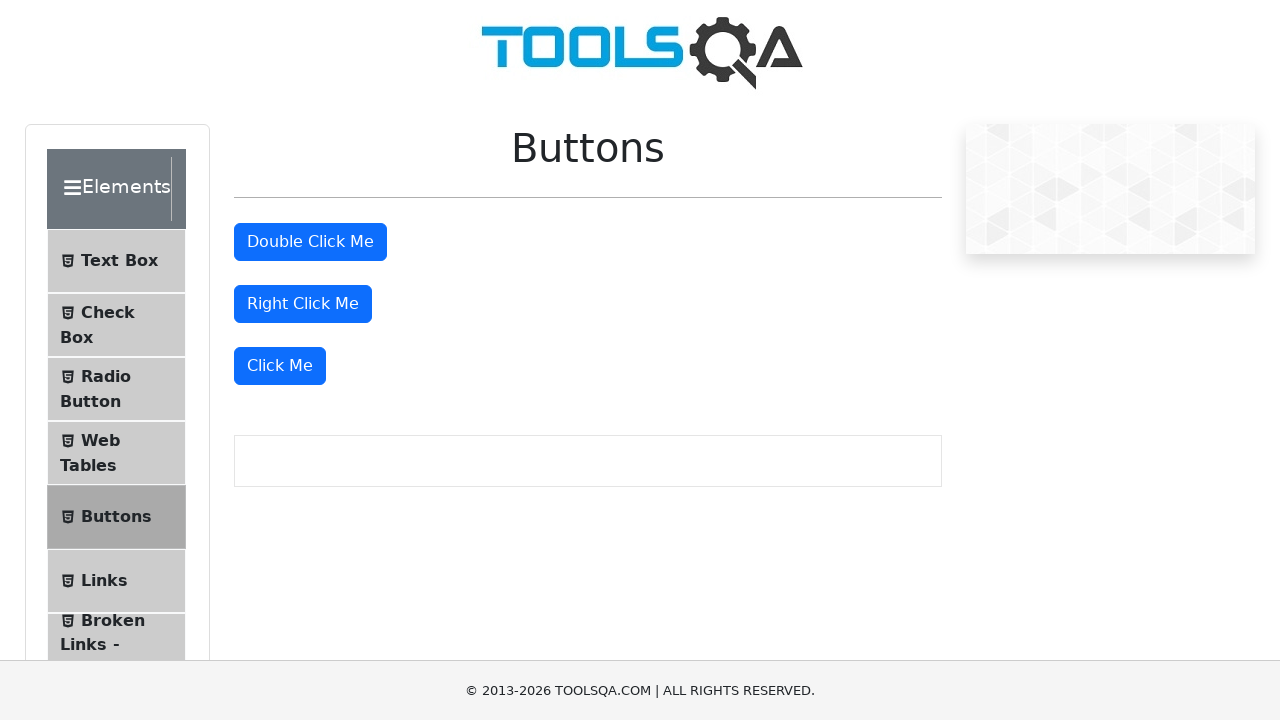

Right-clicked the 'Right Click Me' button at (303, 304) on xpath=//button[@id='rightClickBtn']
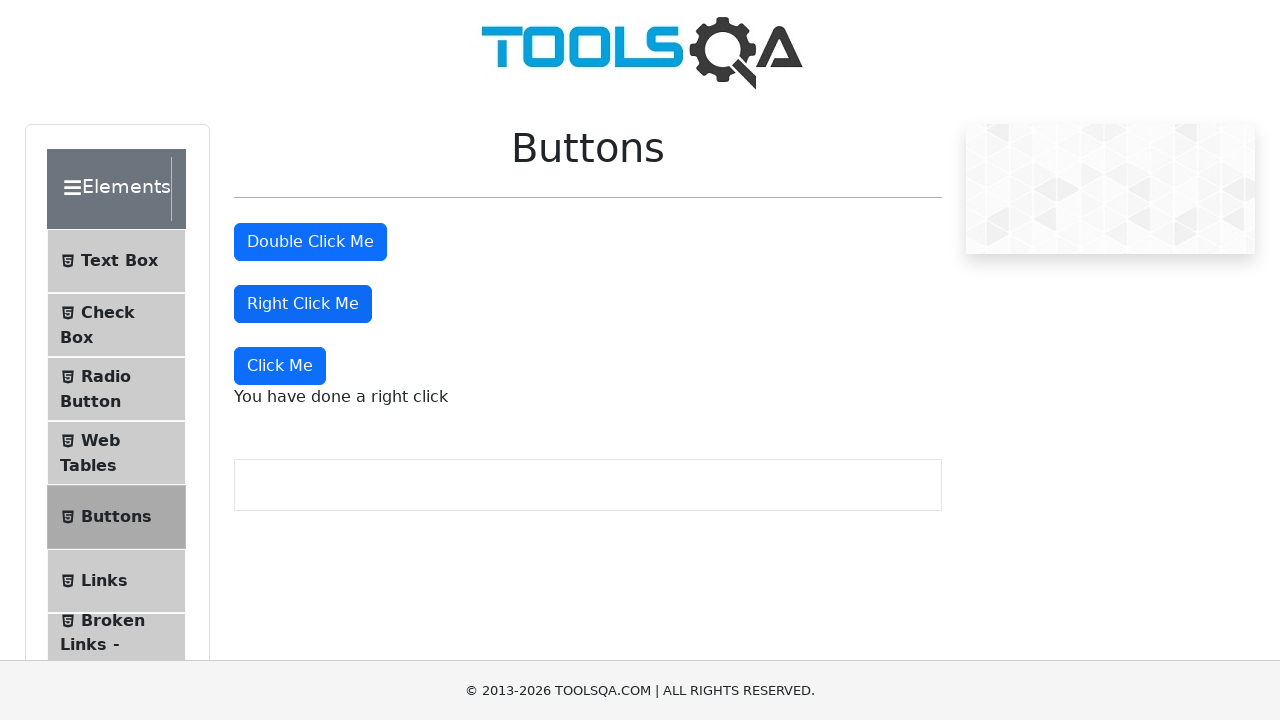

Double-clicked the 'Double Click Me' button at (310, 242) on xpath=//button[@id='doubleClickBtn']
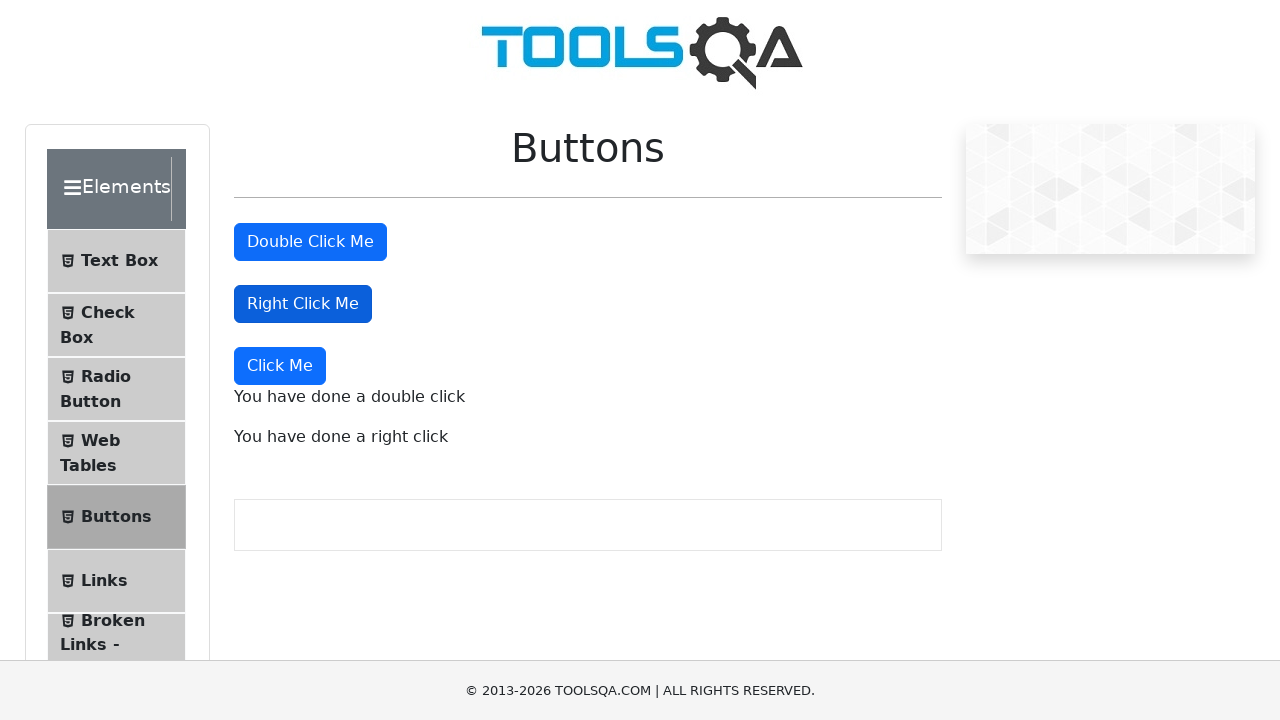

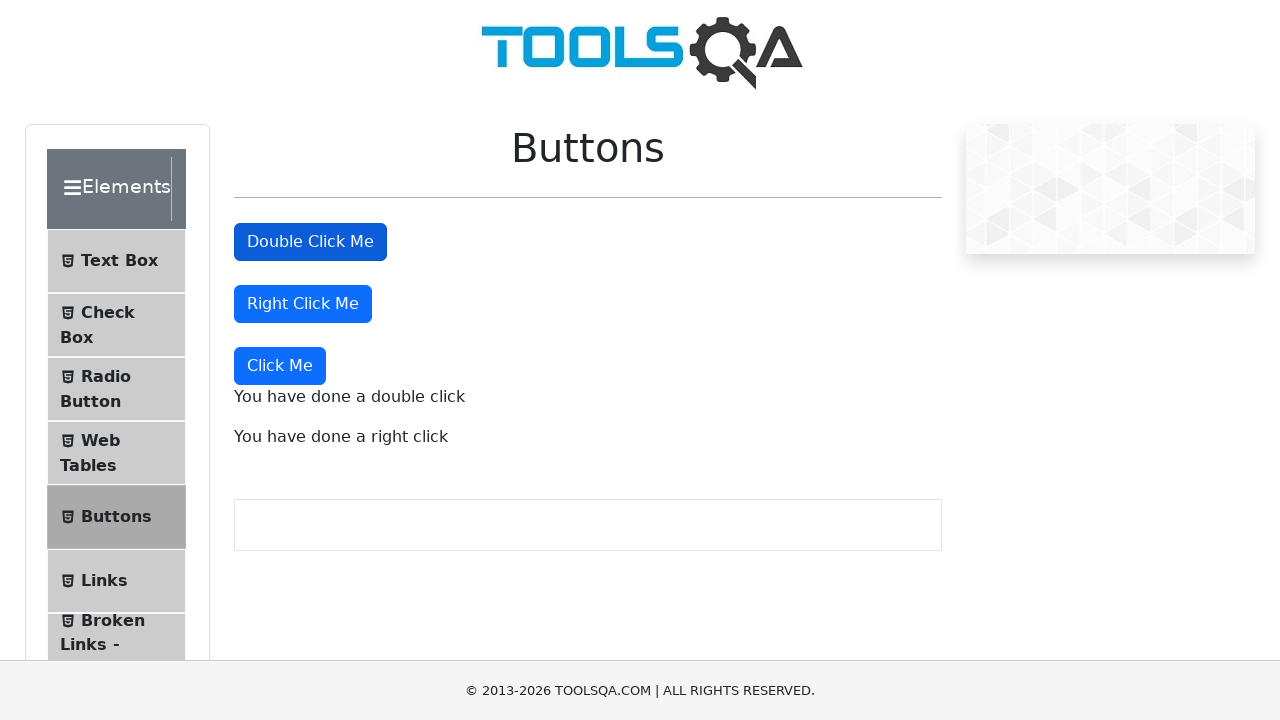